Tests the registration form by filling out personal details including name, username, selecting gender, department, and job title from dropdowns

Starting URL: https://practice.cydeo.com/registration_form

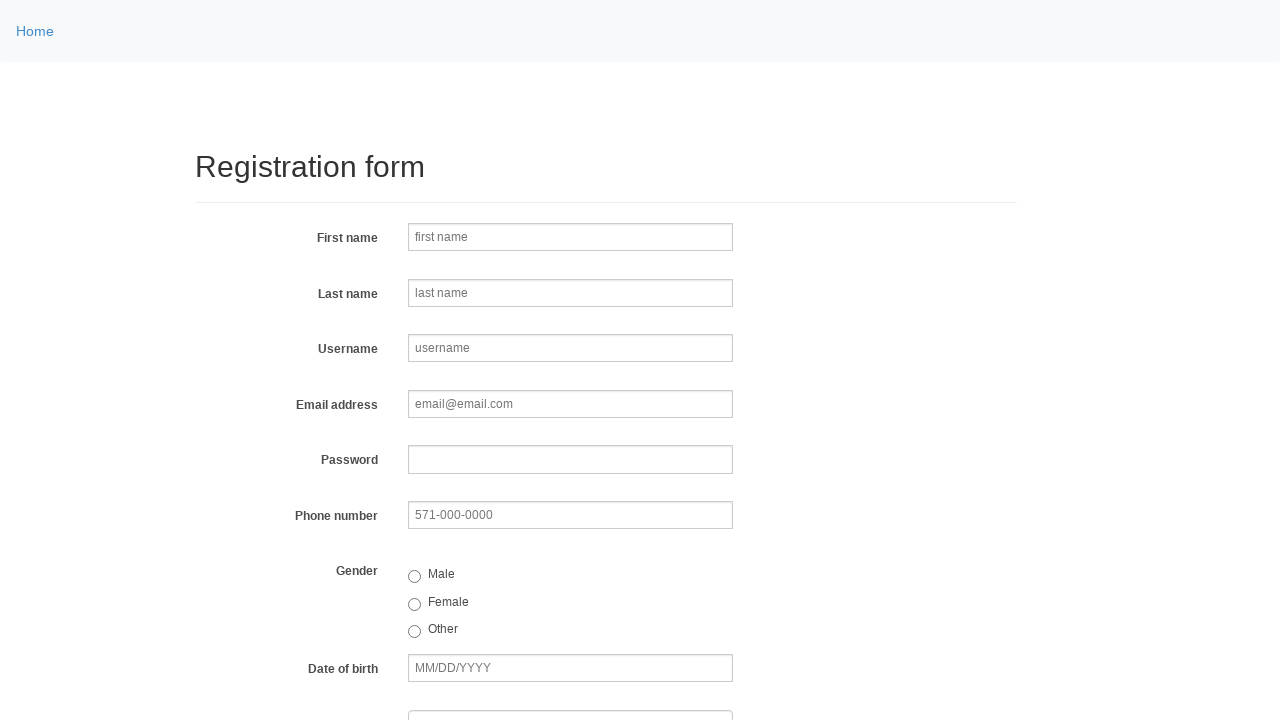

Filled first name field with 'John' on input[name='firstname']
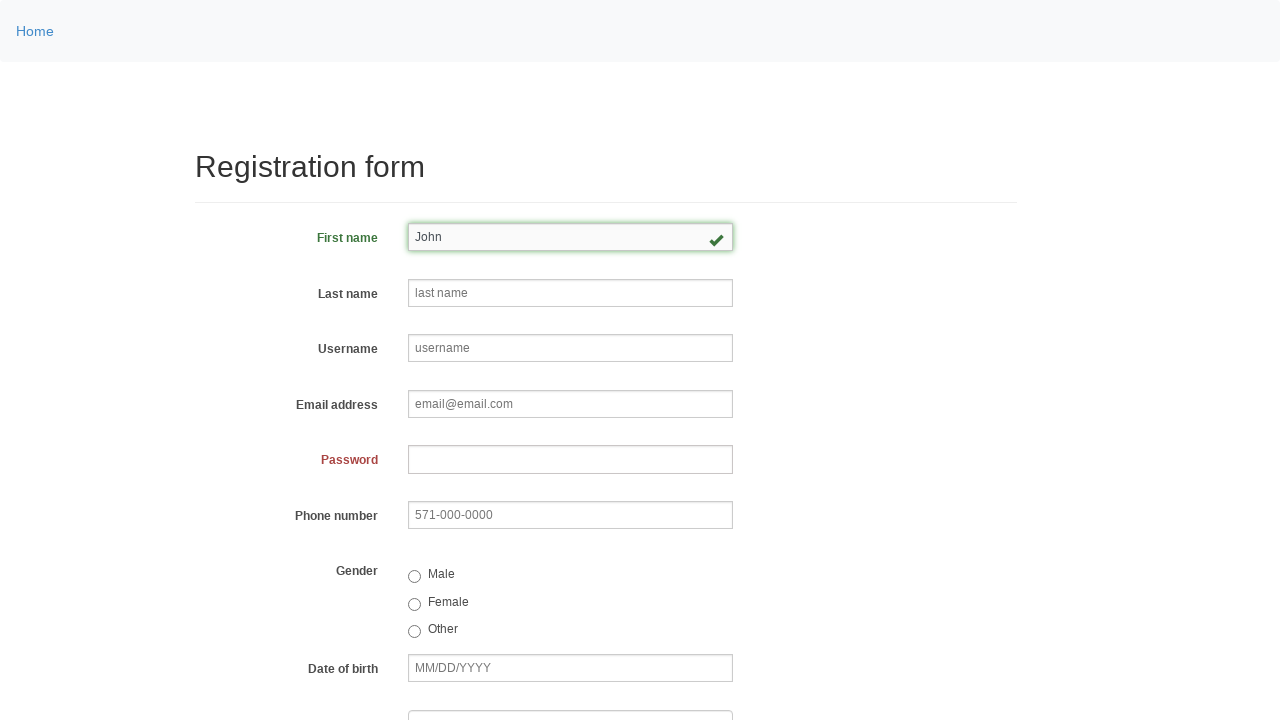

Filled last name field with 'Smith' on input[placeholder='last name']
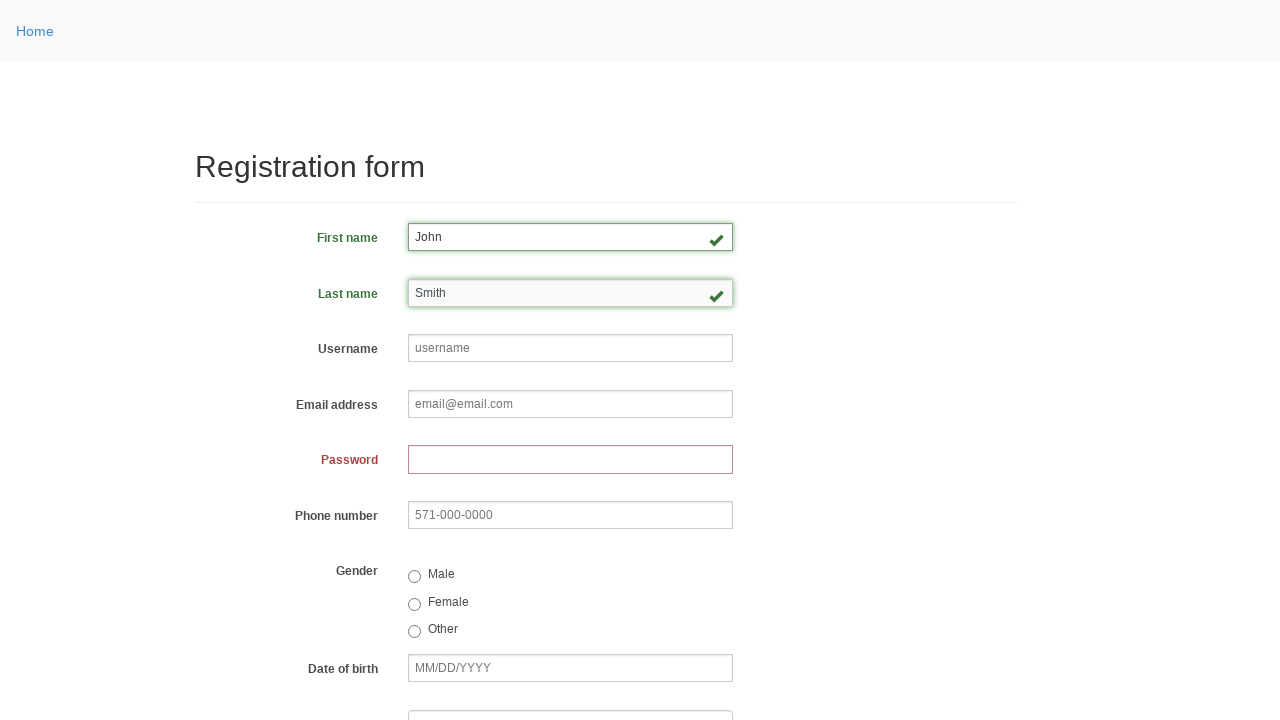

Filled username field with 'johnsmith123' on input[placeholder='username']
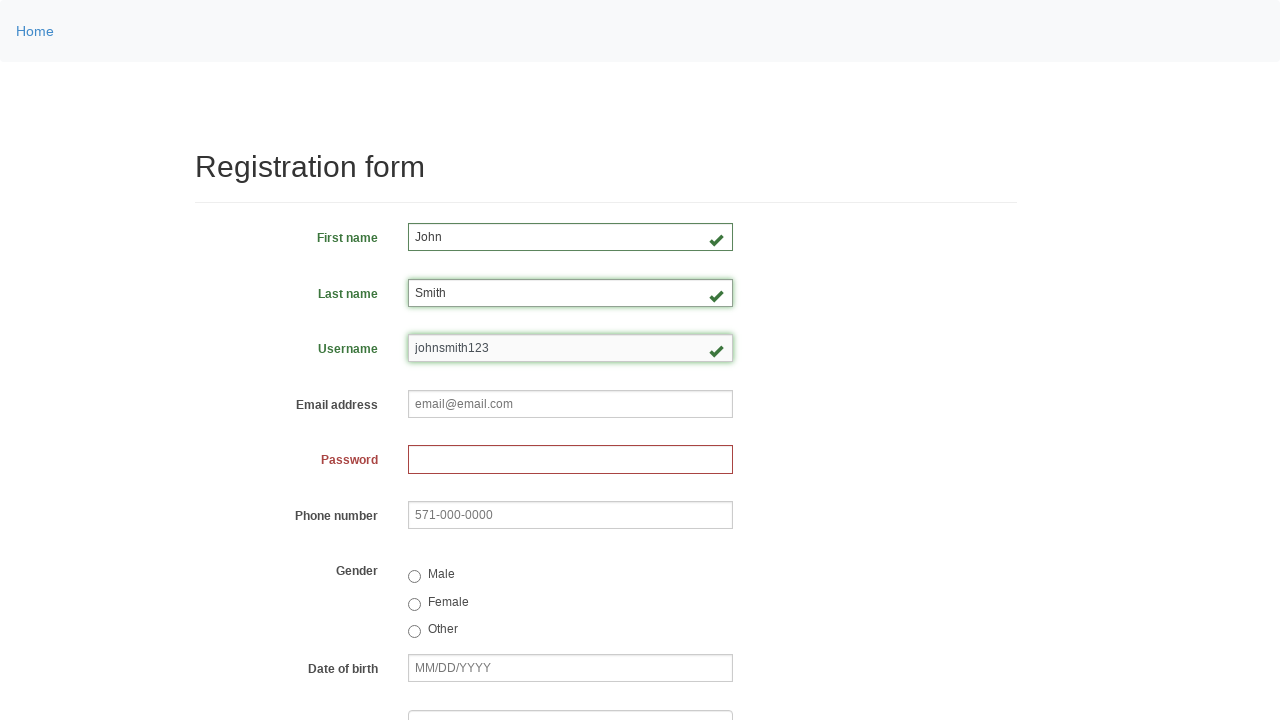

Filled email field with 'john.smith@example.com' on input[name='email']
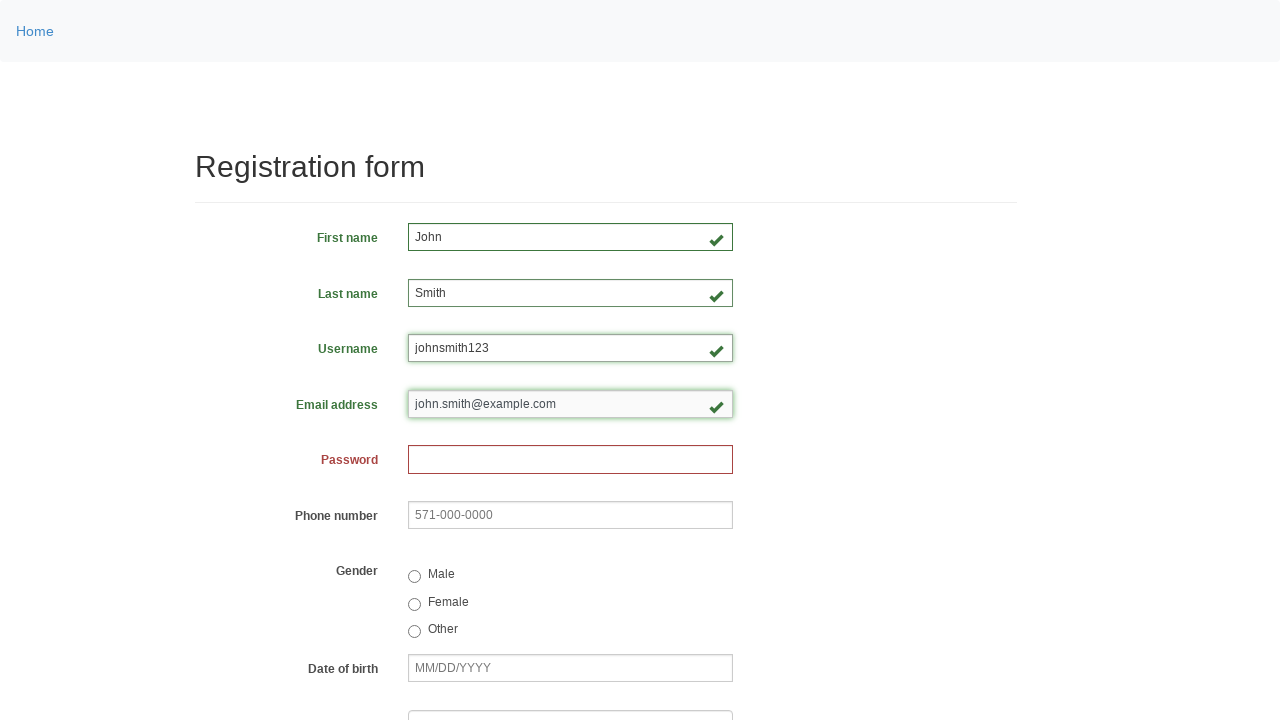

Filled password field with 'John1234' on input[name='password']
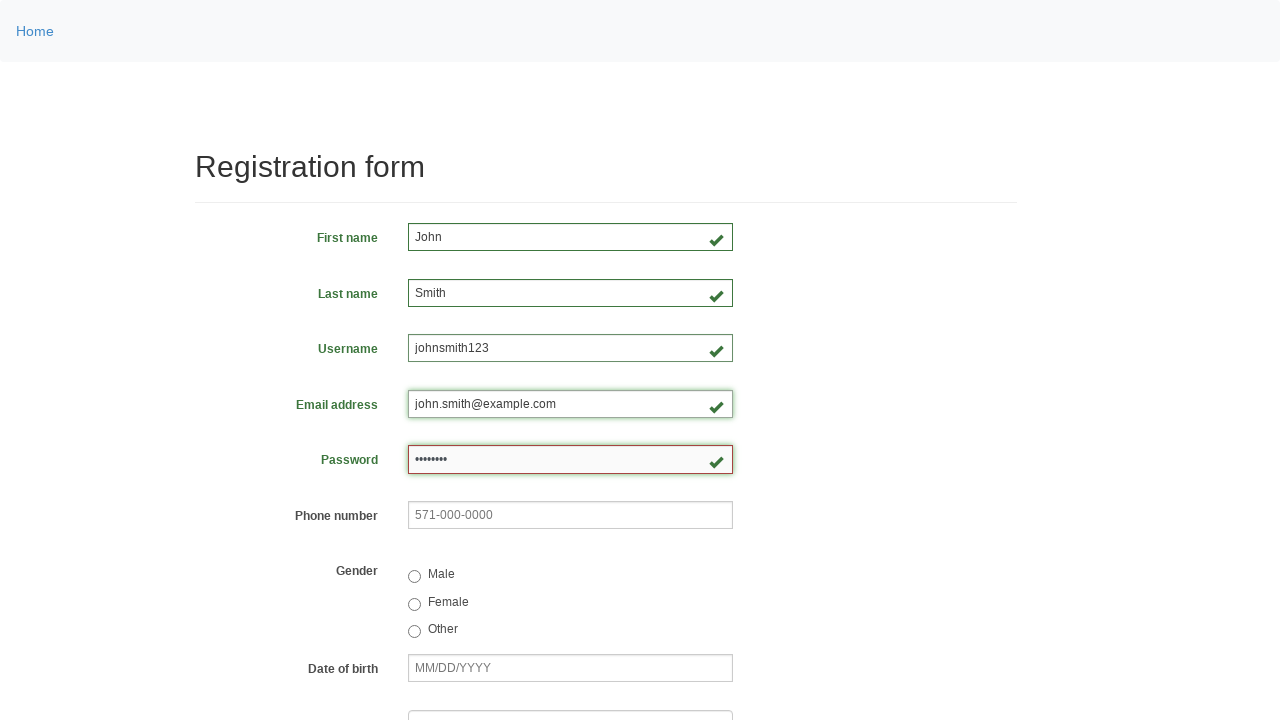

Filled phone number field with '123-456-7890' on input[name='phone']
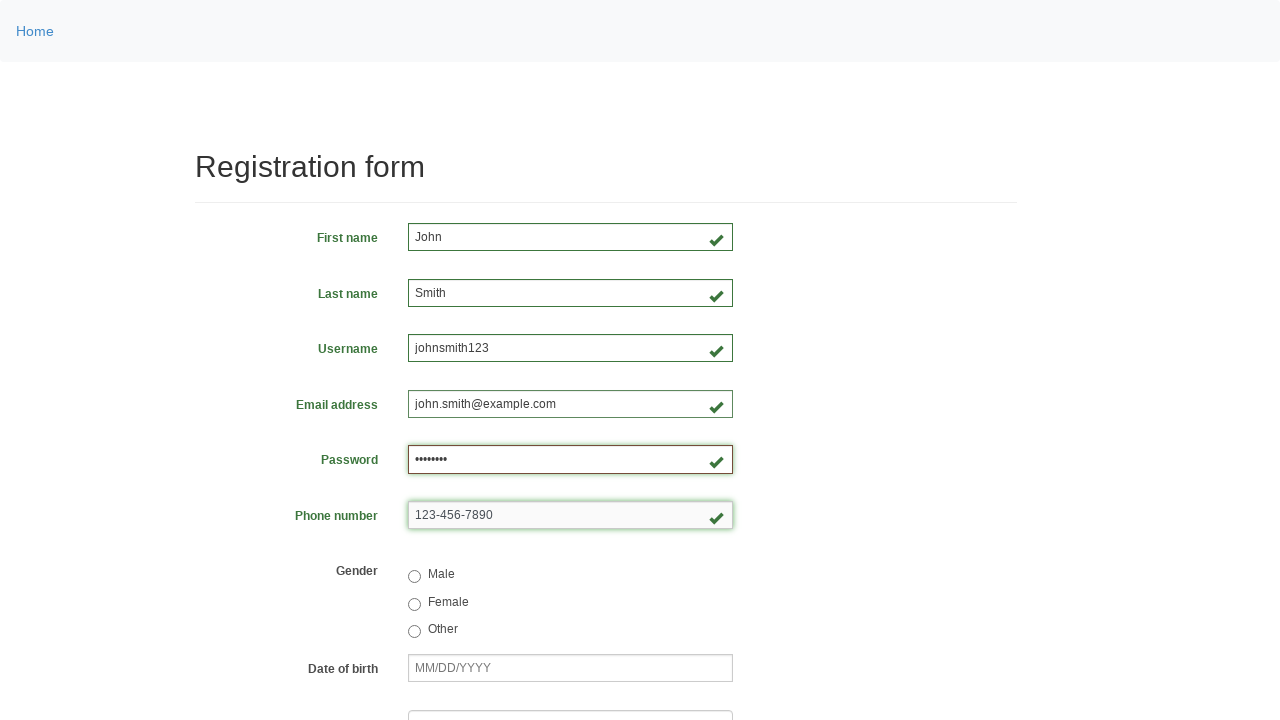

Selected 'Male' gender option at (414, 577) on input[value='male']
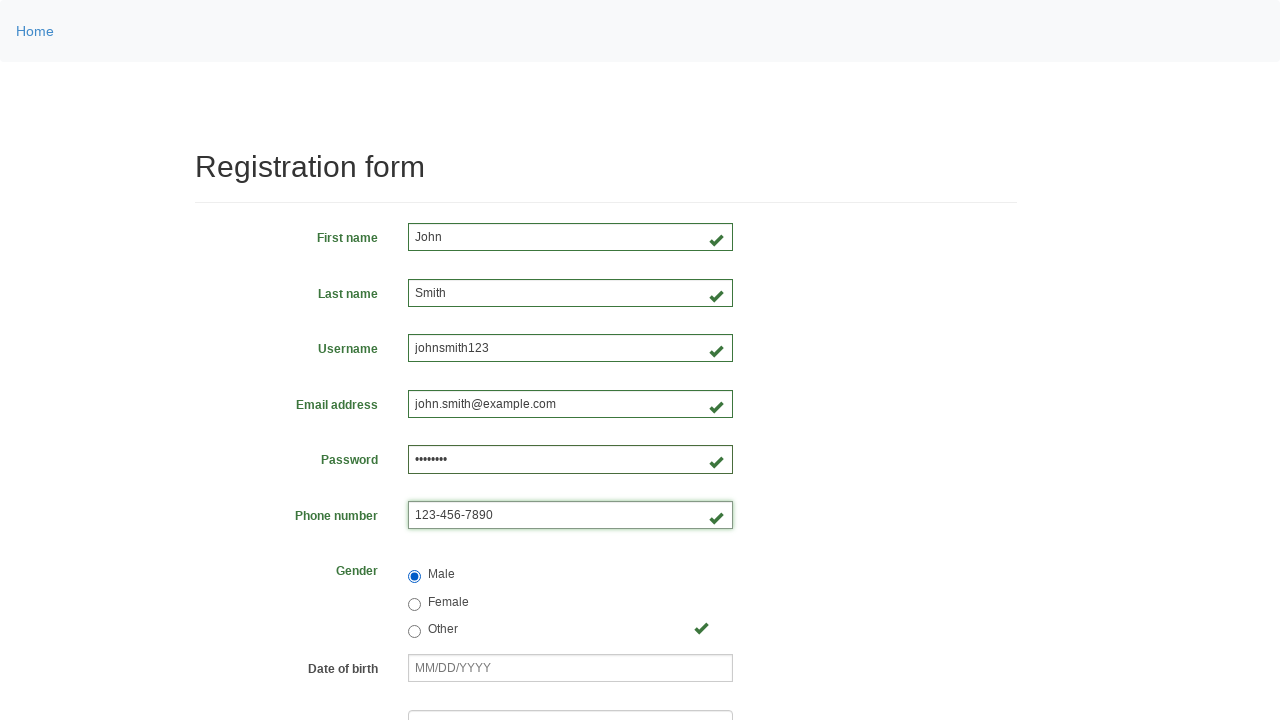

Filled date of birth field with '01/28/1990' on input[name='birthday']
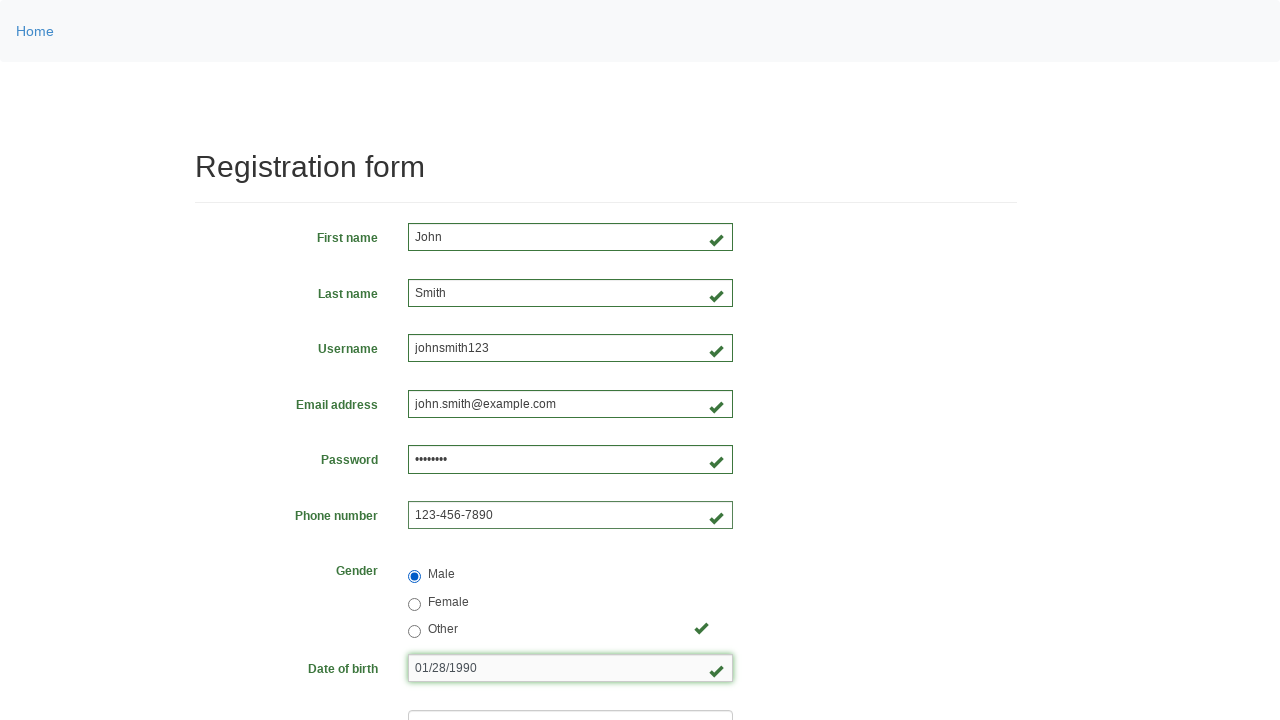

Selected 'Department of Engineering' from department dropdown on select[name='department']
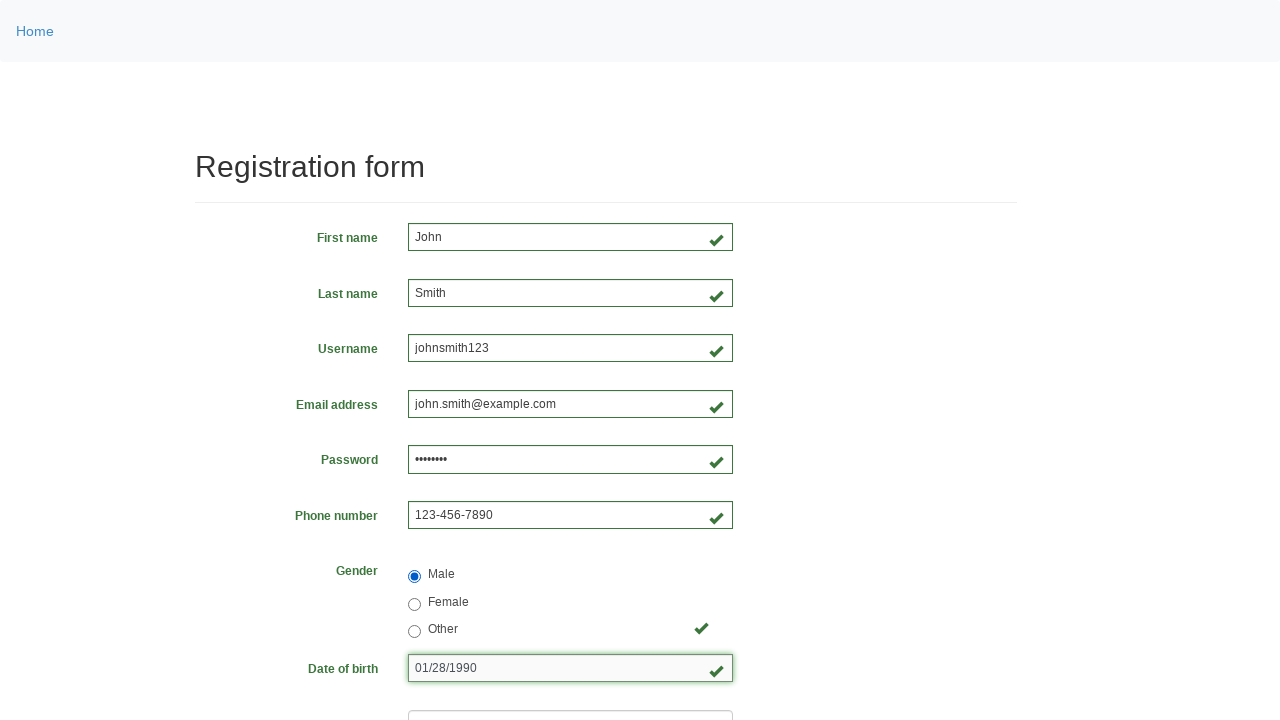

Selected job title at index 4 (SDET) from job title dropdown on select[name='job_title']
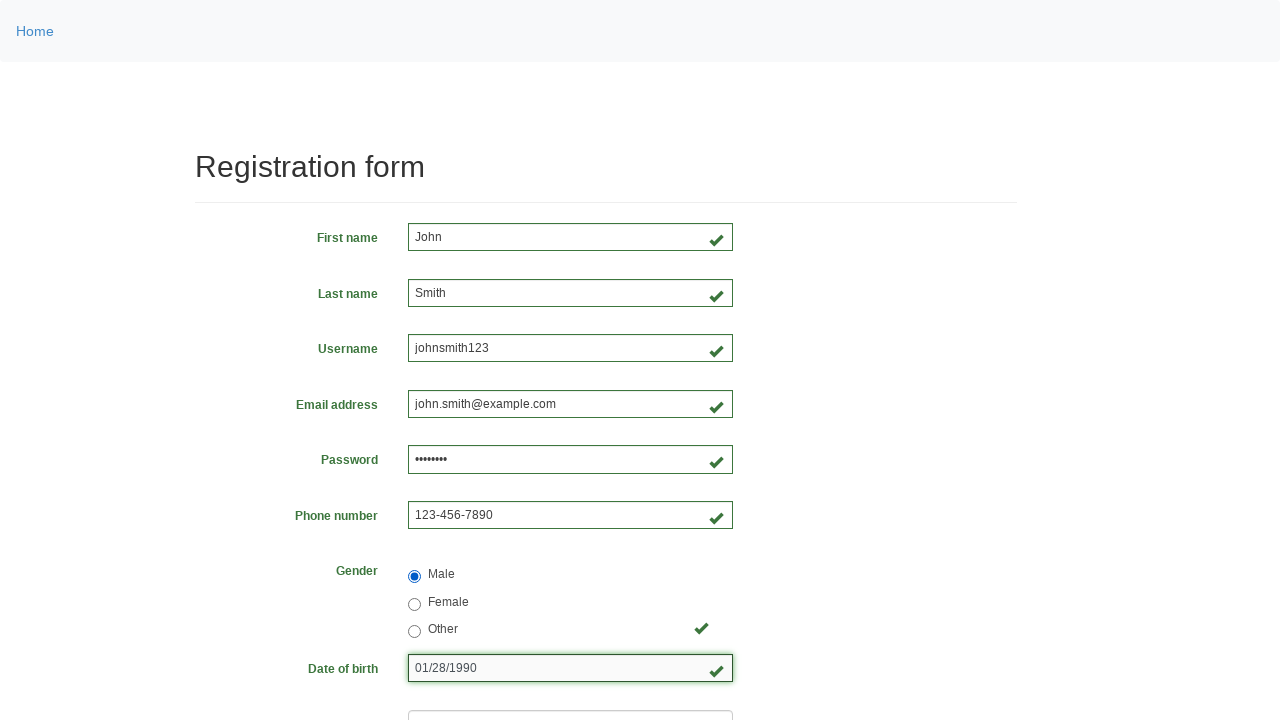

Selected Java from programming languages checkbox at (465, 468) on input[value='java']
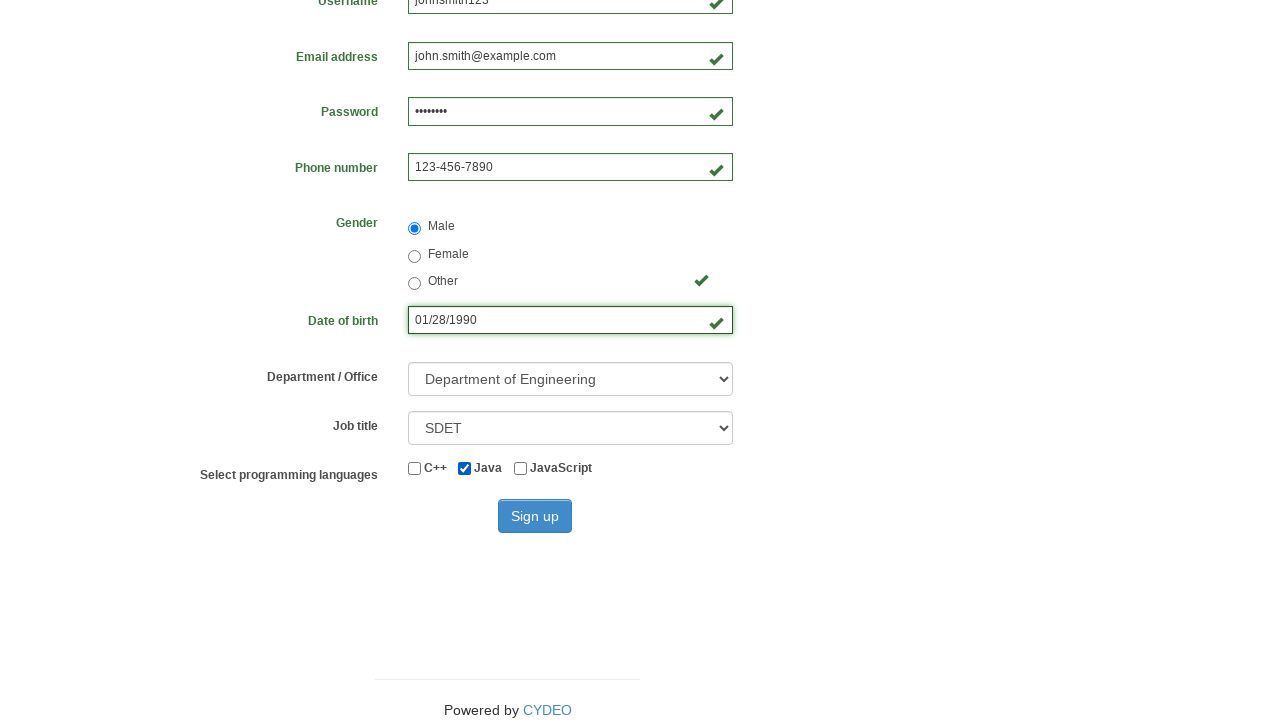

Clicked sign up button to submit registration form at (535, 516) on button[type='submit']
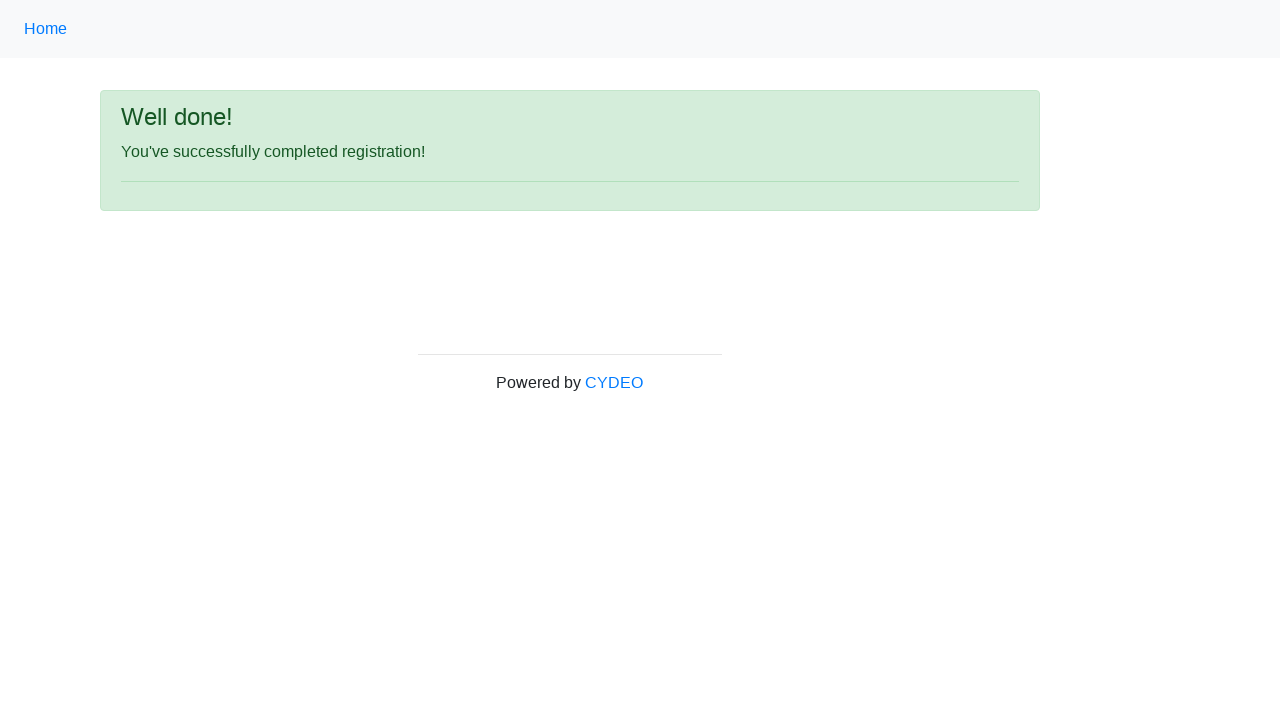

Registration form submitted successfully and 'Well done!' message appeared
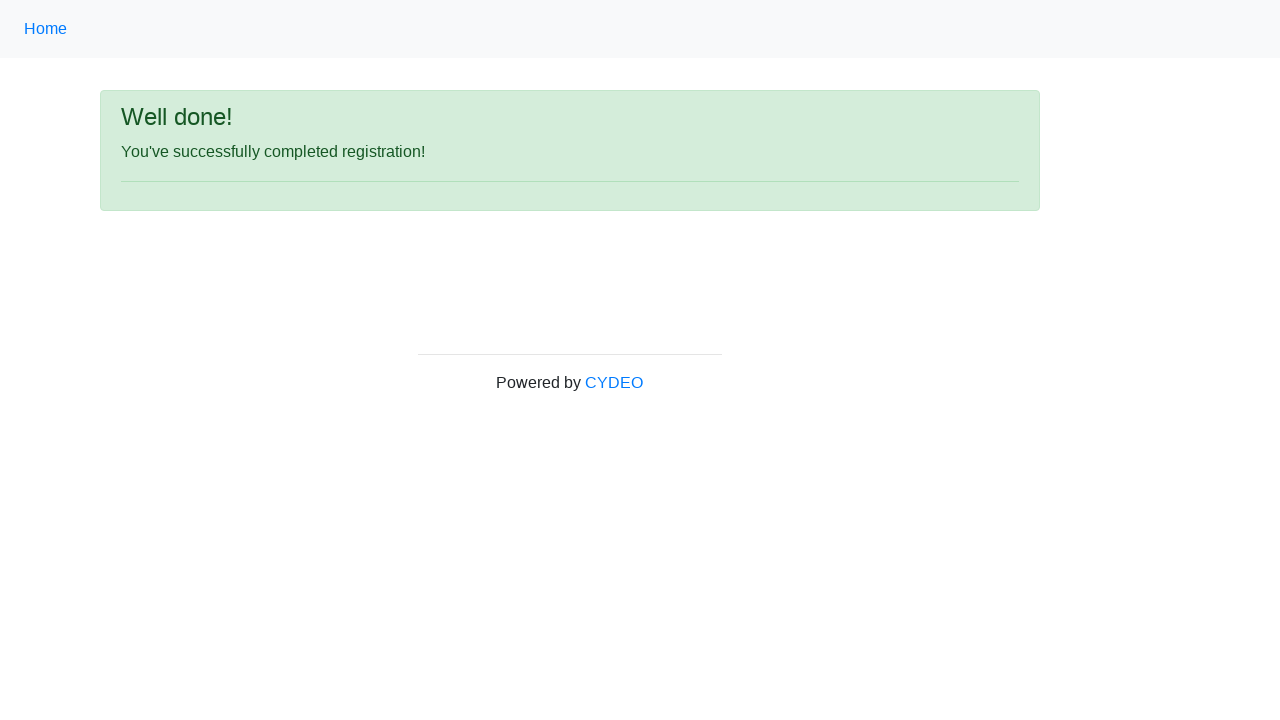

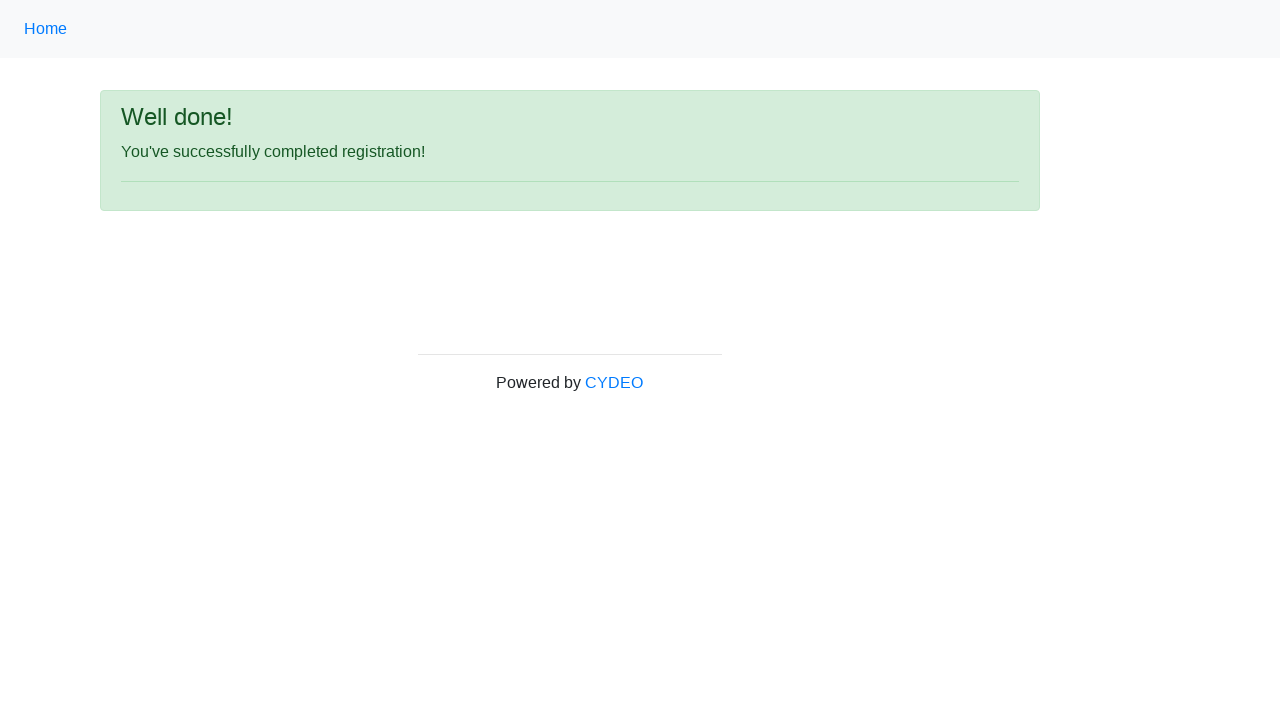